Tests dropdown functionality including single and multiple selection dropdowns by selecting and deselecting various options using different methods

Starting URL: https://www.hyrtutorials.com/p/html-dropdown-elements-practice.html

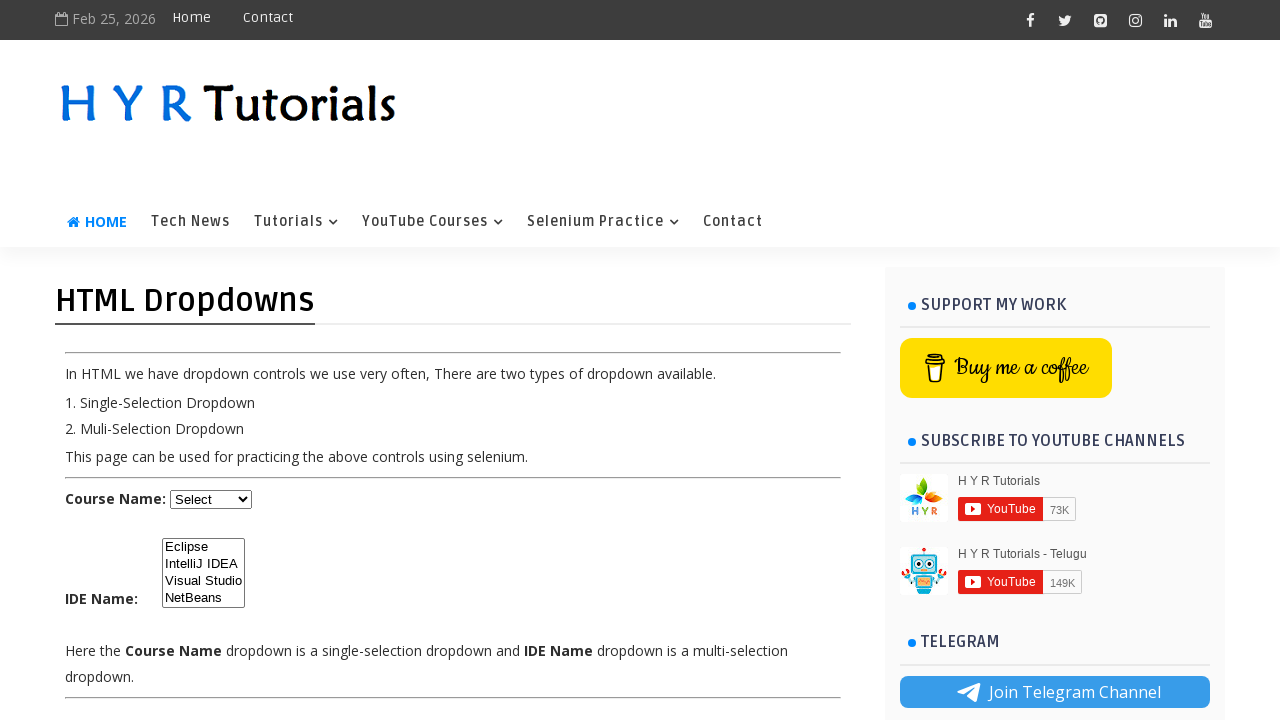

Navigated to HTML dropdown elements practice page
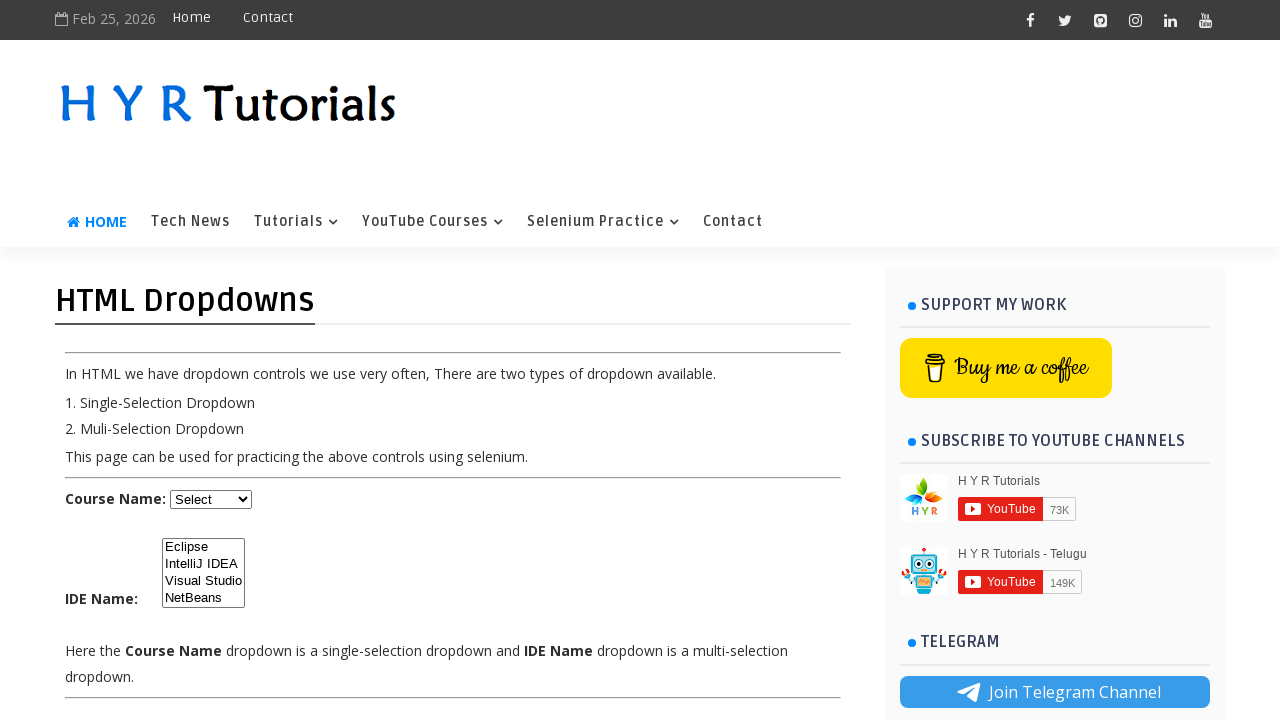

Selected option at index 1 from single selection dropdown using index method on #course
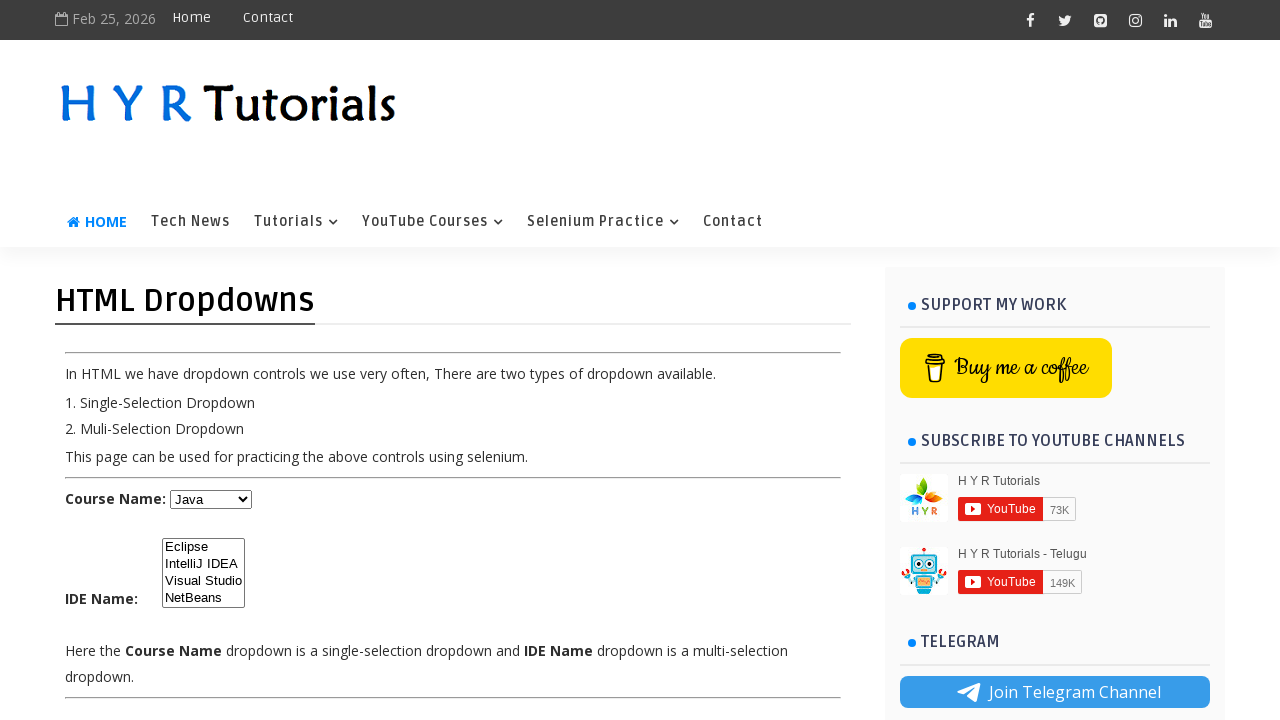

Waited 1000ms before next dropdown selection
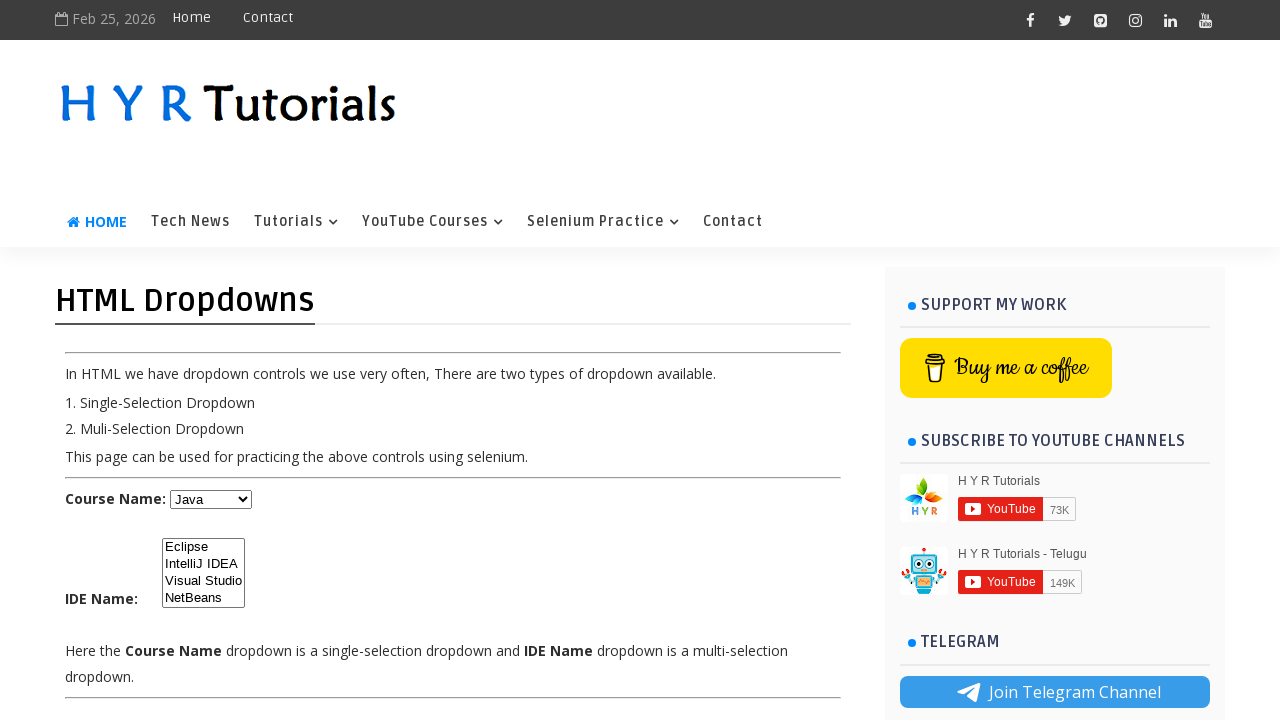

Selected '.NET' option from single selection dropdown using value method on #course
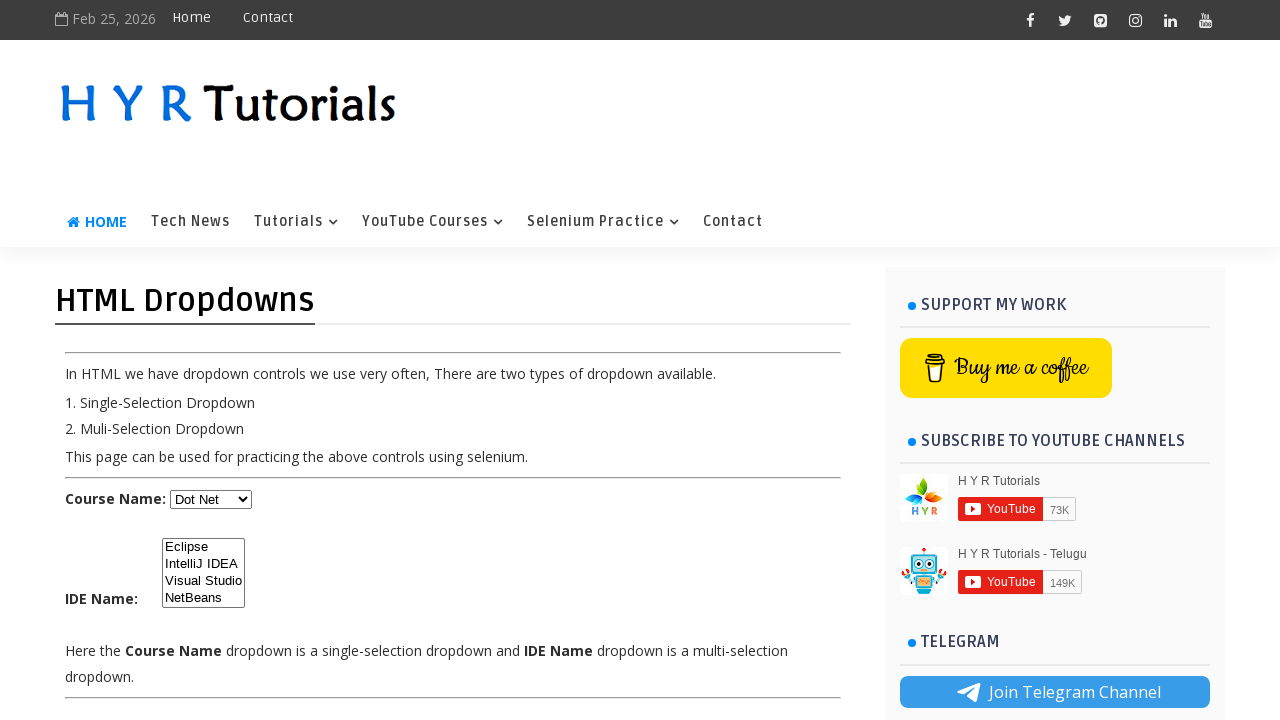

Waited 1000ms before next dropdown selection
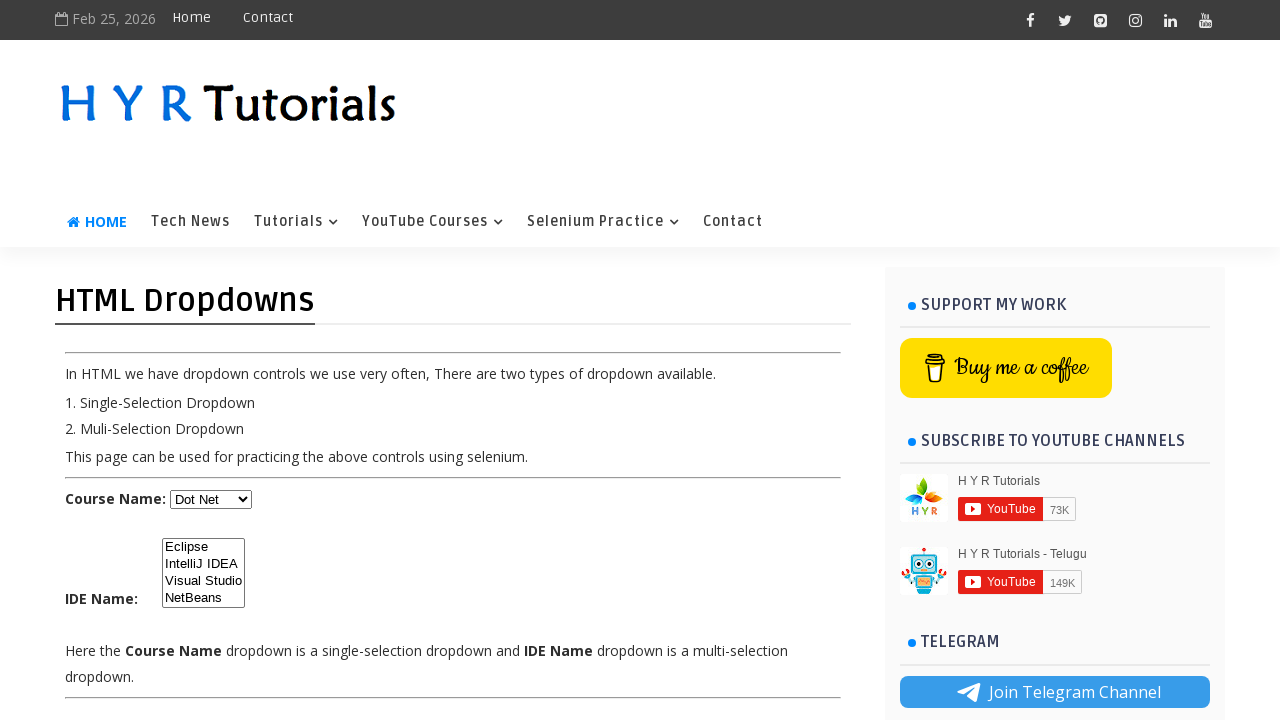

Selected 'Python' option from single selection dropdown using visible text method on #course
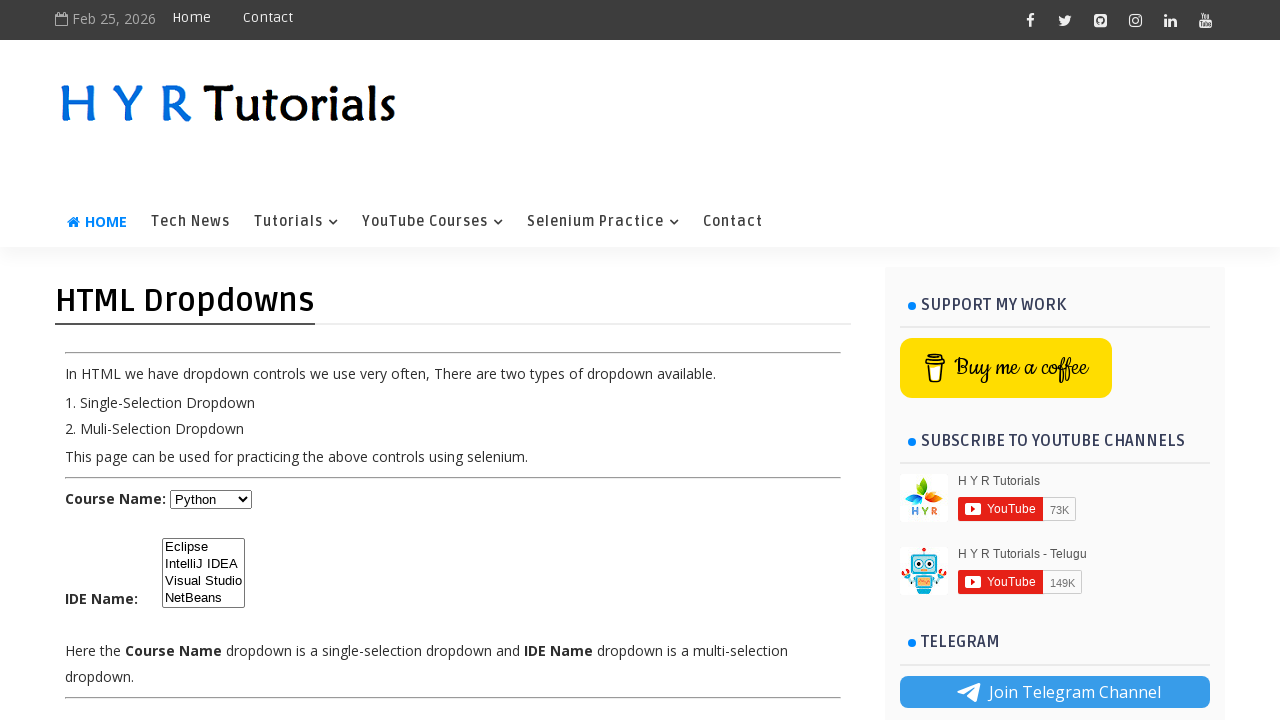

Waited 1000ms before selecting from multiple selection dropdown
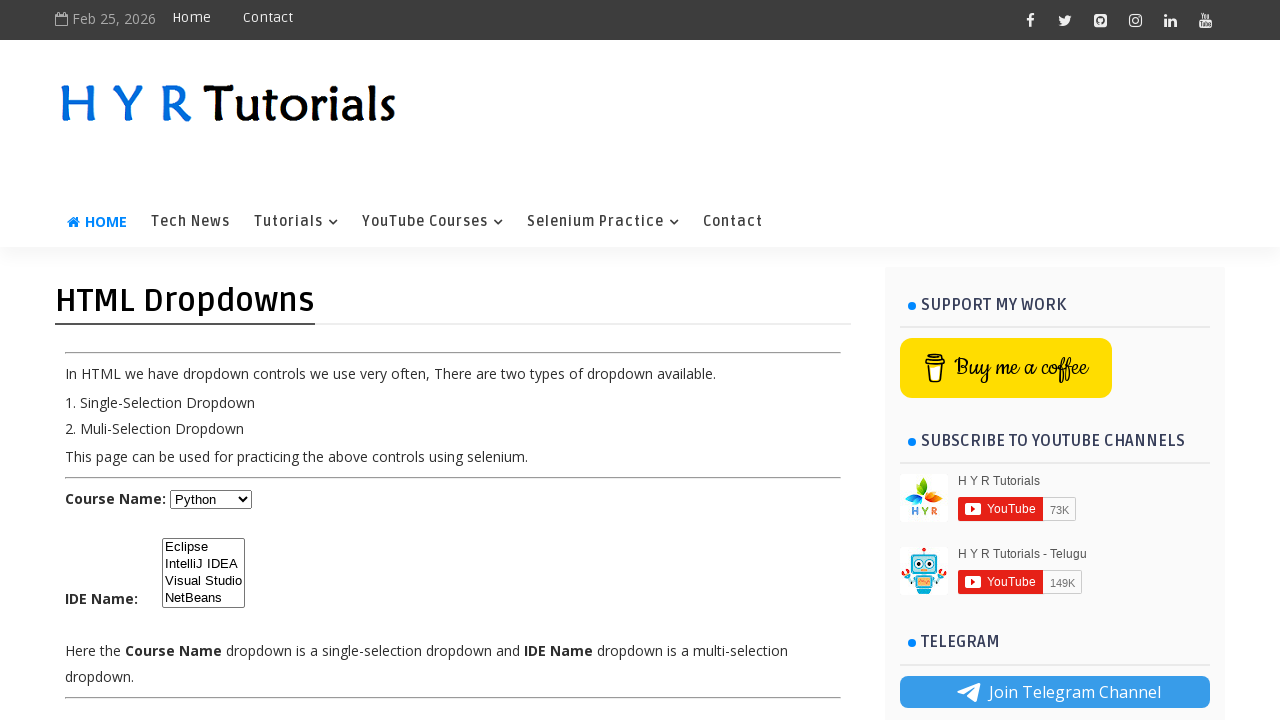

Selected option at index 2 from multiple selection dropdown using index method on #ide
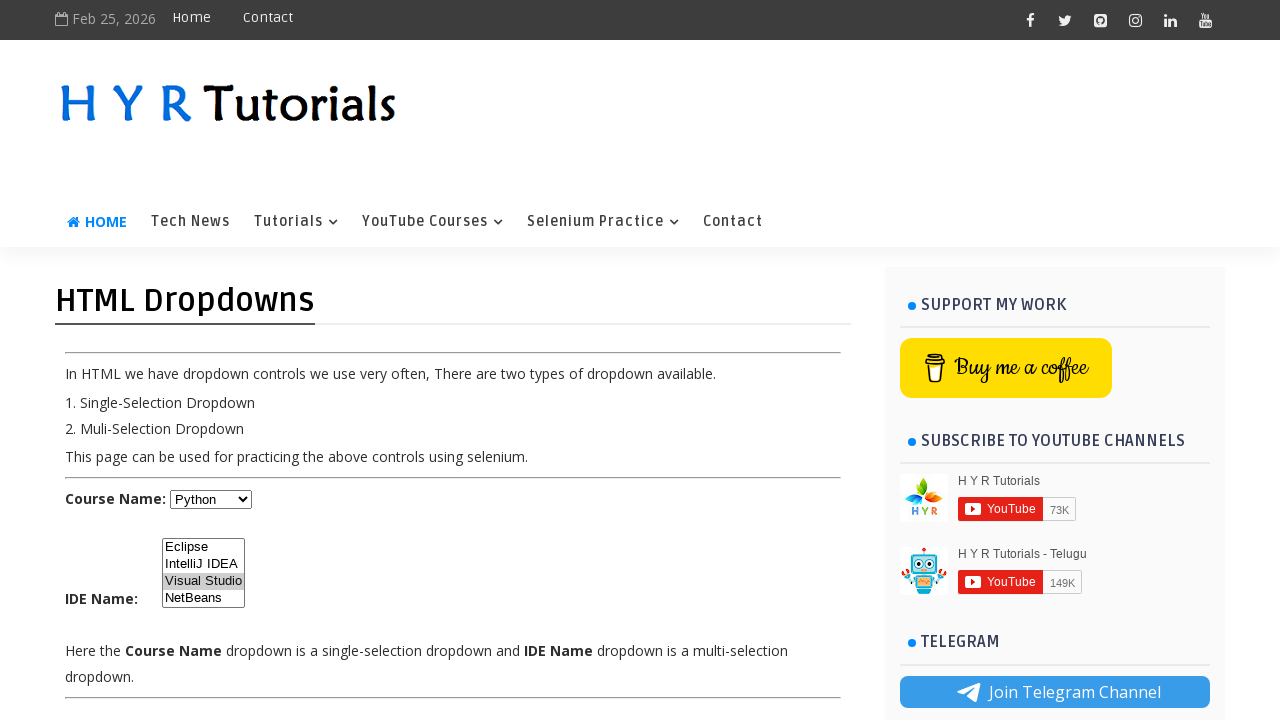

Waited 1000ms before selecting another option from multiple selection dropdown
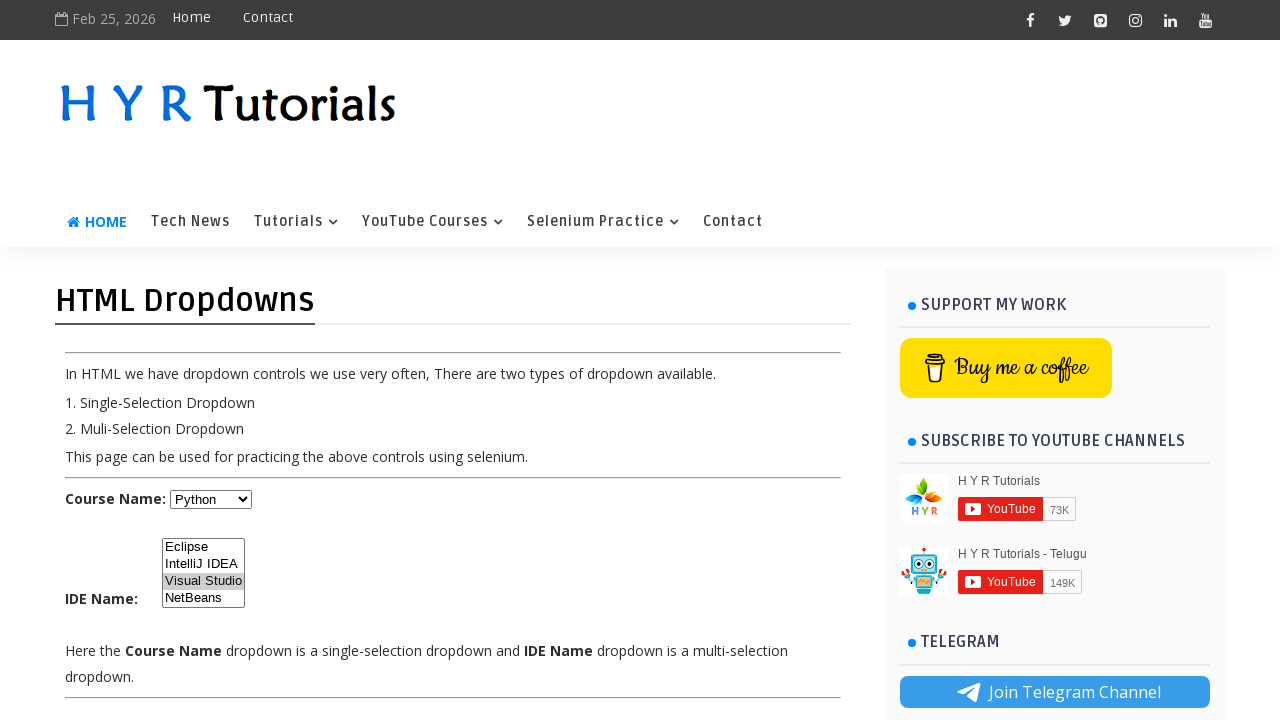

Selected 'IntelliJ IDEA' option from multiple selection dropdown using visible text method on #ide
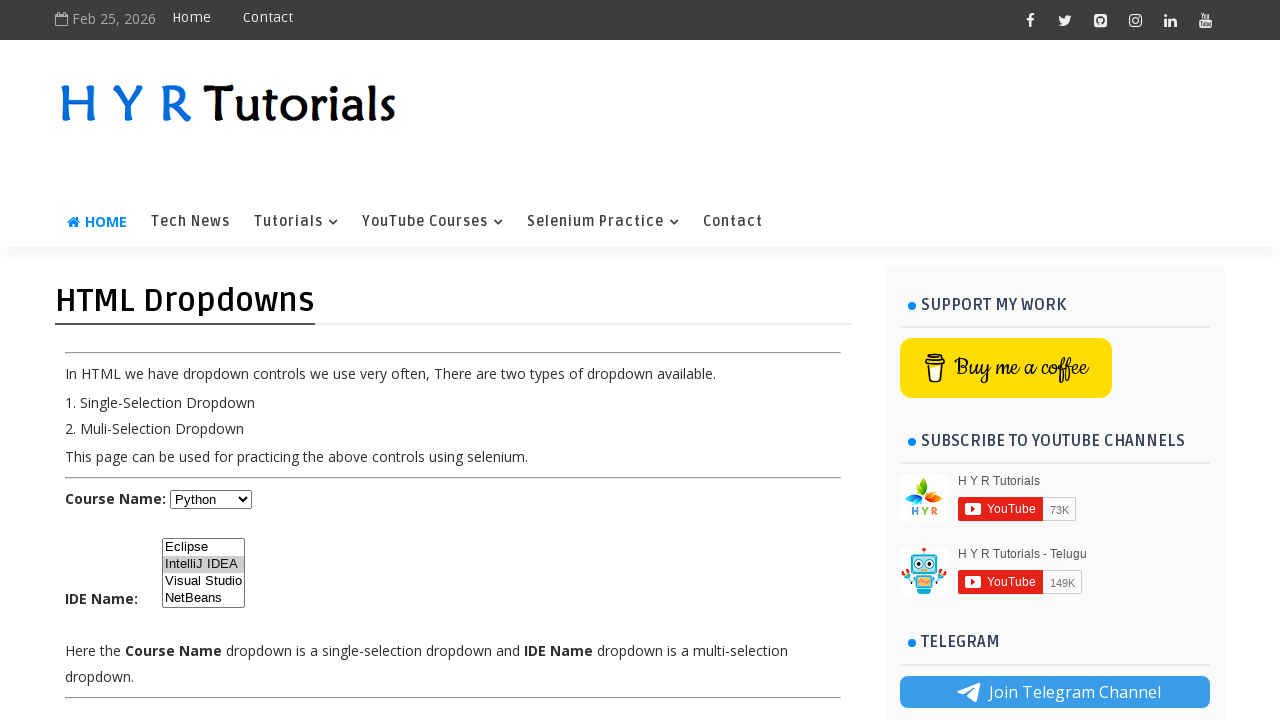

Waited 1000ms before selecting another option from multiple selection dropdown
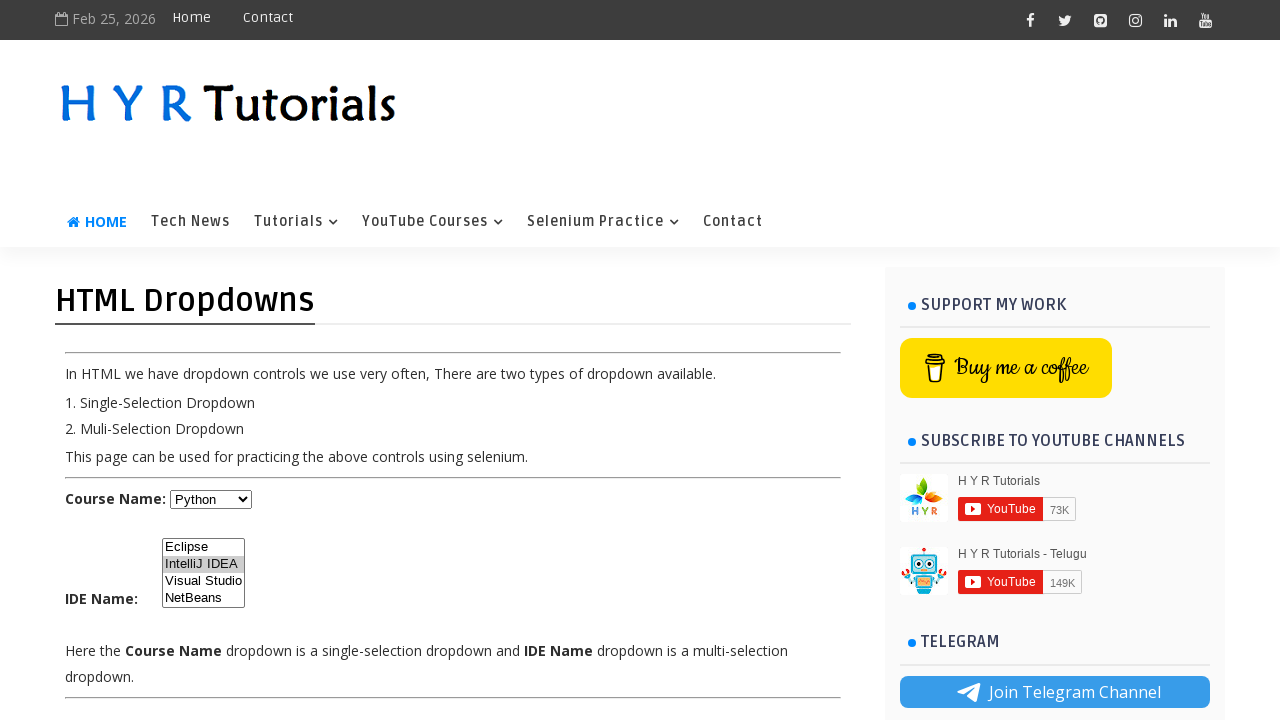

Selected 'nb' (NetBeans) option from multiple selection dropdown using value method on #ide
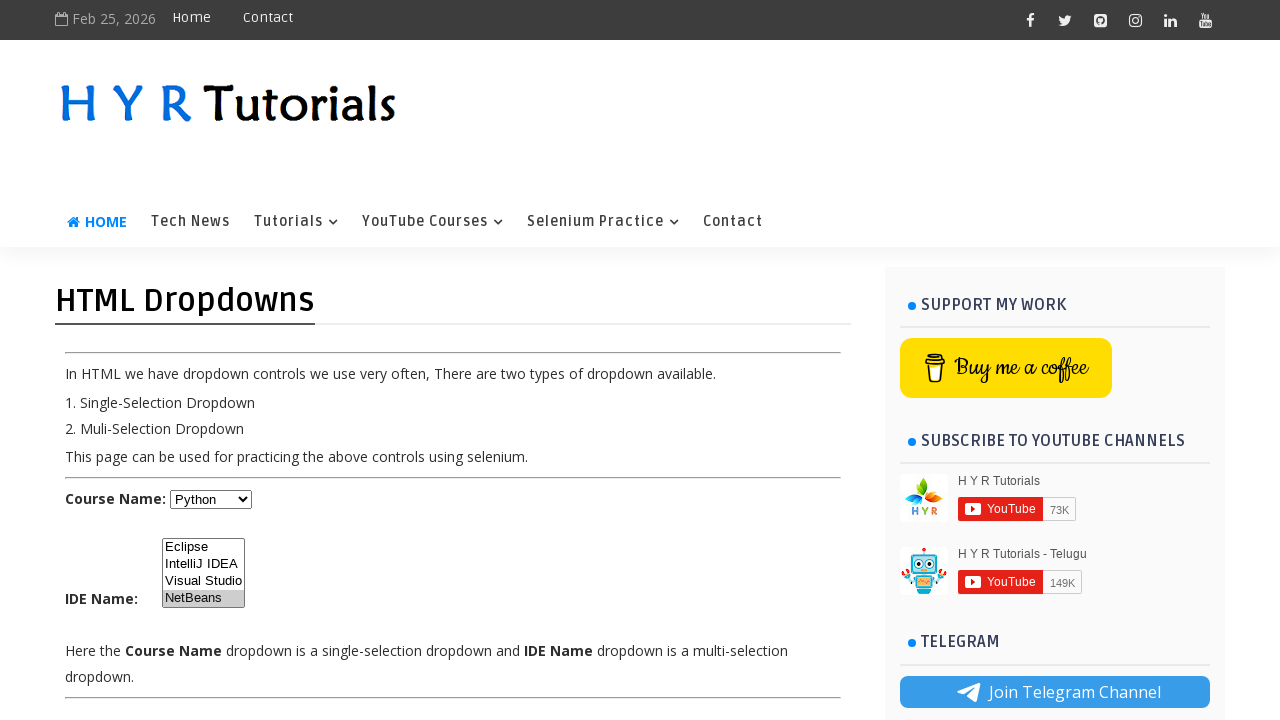

Waited 1000ms before deselecting options from multiple selection dropdown
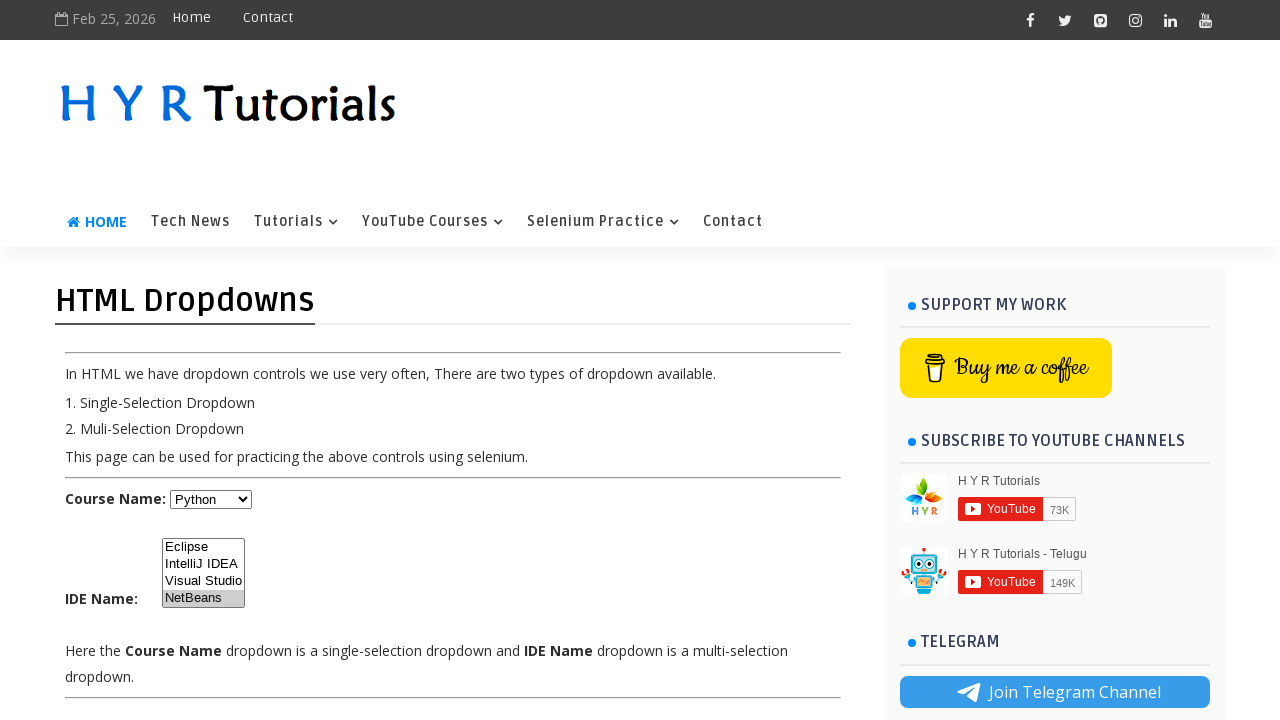

Retrieved current selected values from multiple selection dropdown
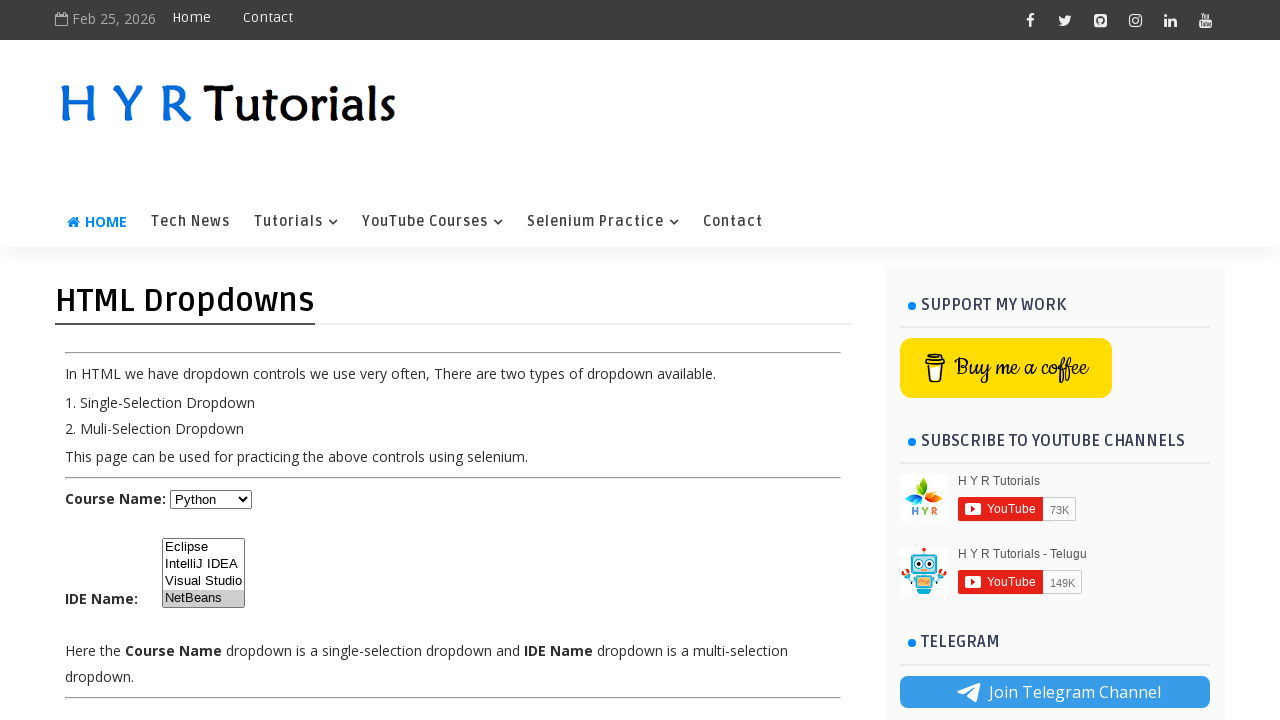

Deselected option at index 2 from multiple selection dropdown
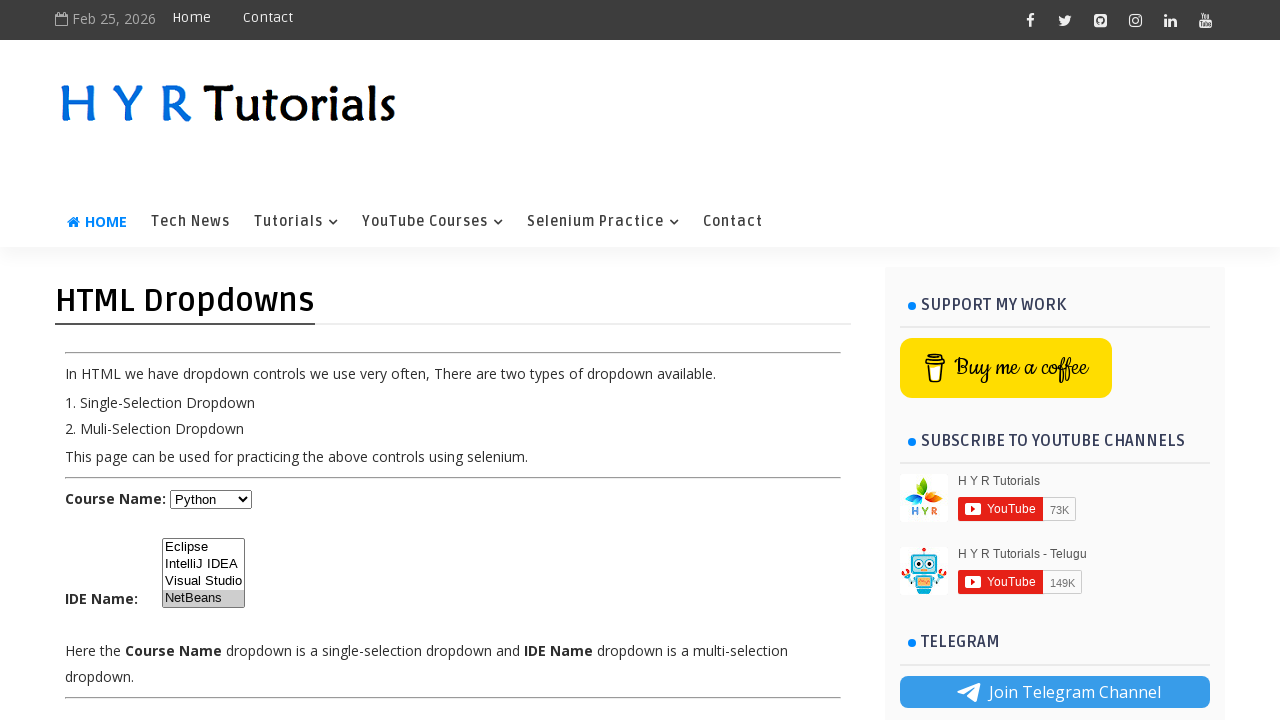

Waited 1000ms before deselecting another option
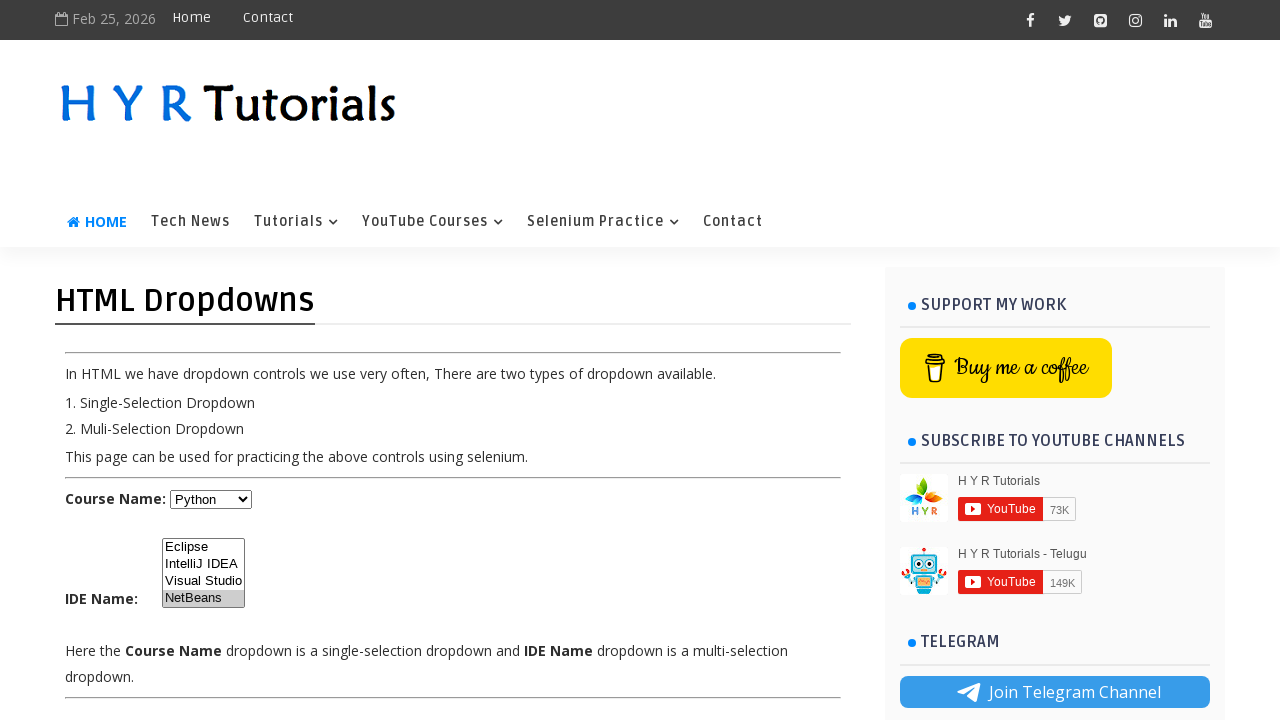

Deselected 'IntelliJ IDEA' option from multiple selection dropdown
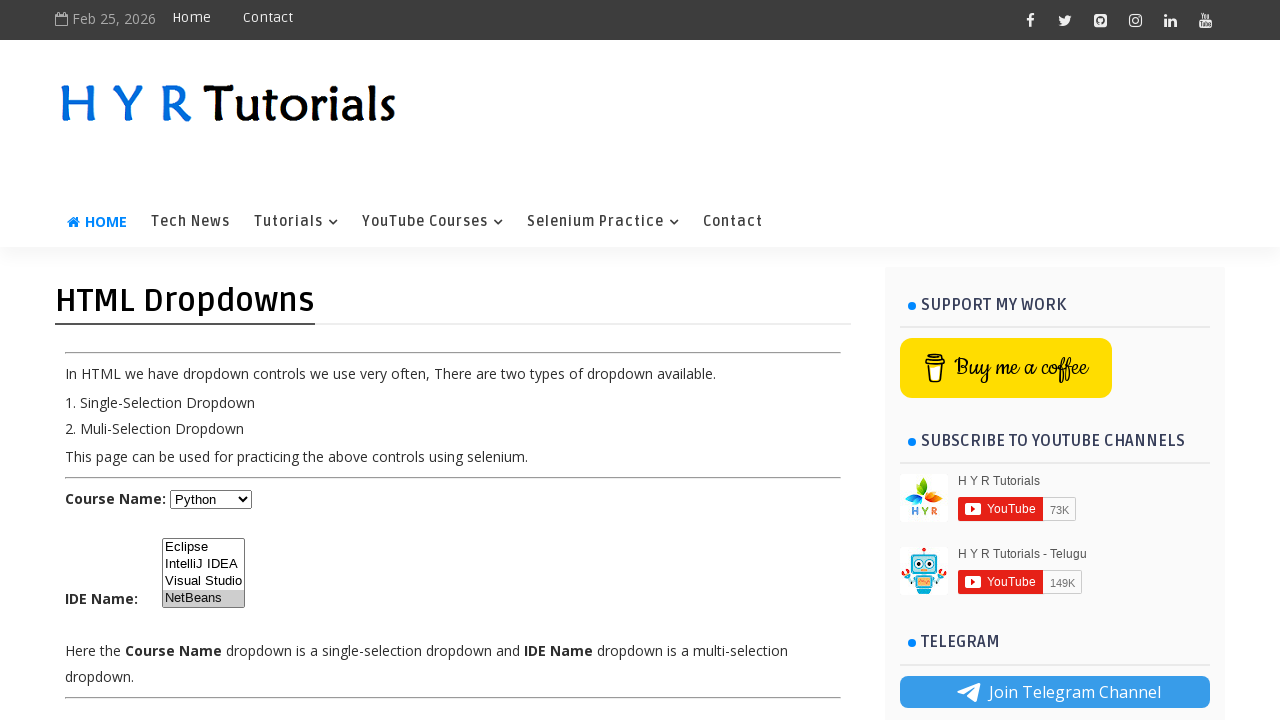

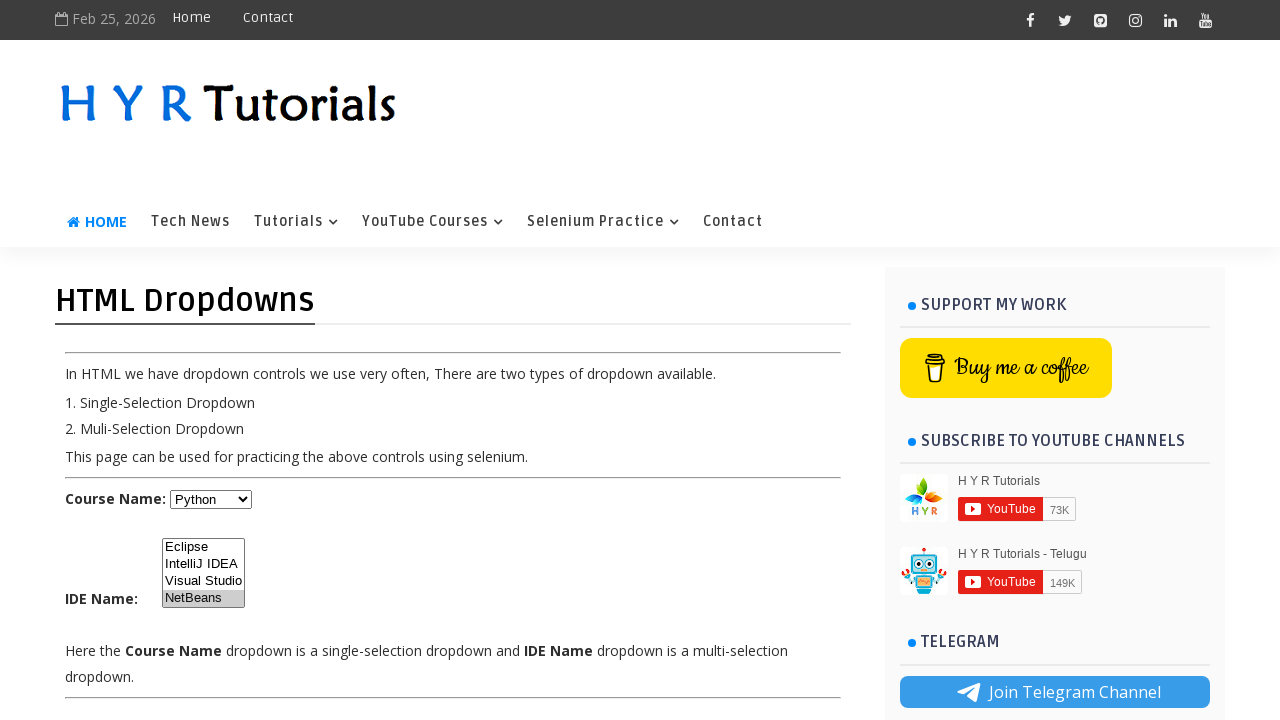